Tests the search functionality on emag.ro by entering a search term "telefon" (phone), submitting the search form, and verifying that product results are displayed.

Starting URL: https://www.emag.ro/#opensearch

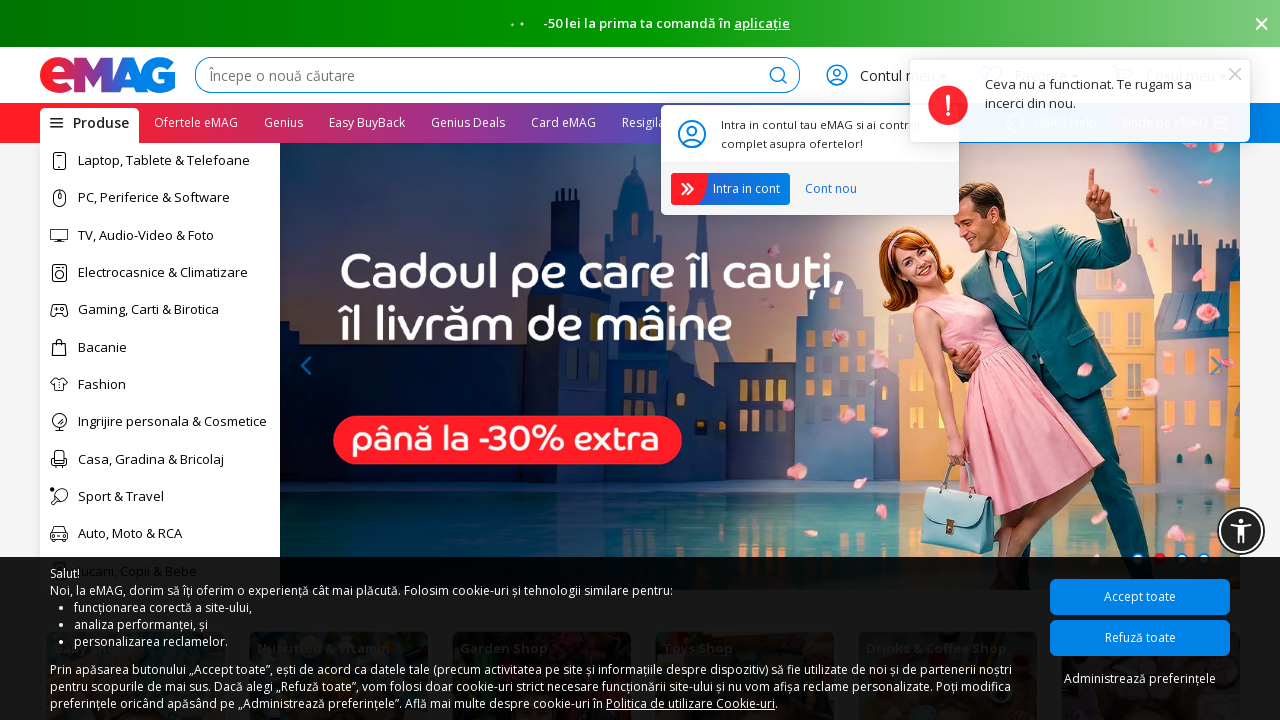

Filled search box with 'telefon' on #searchboxTrigger
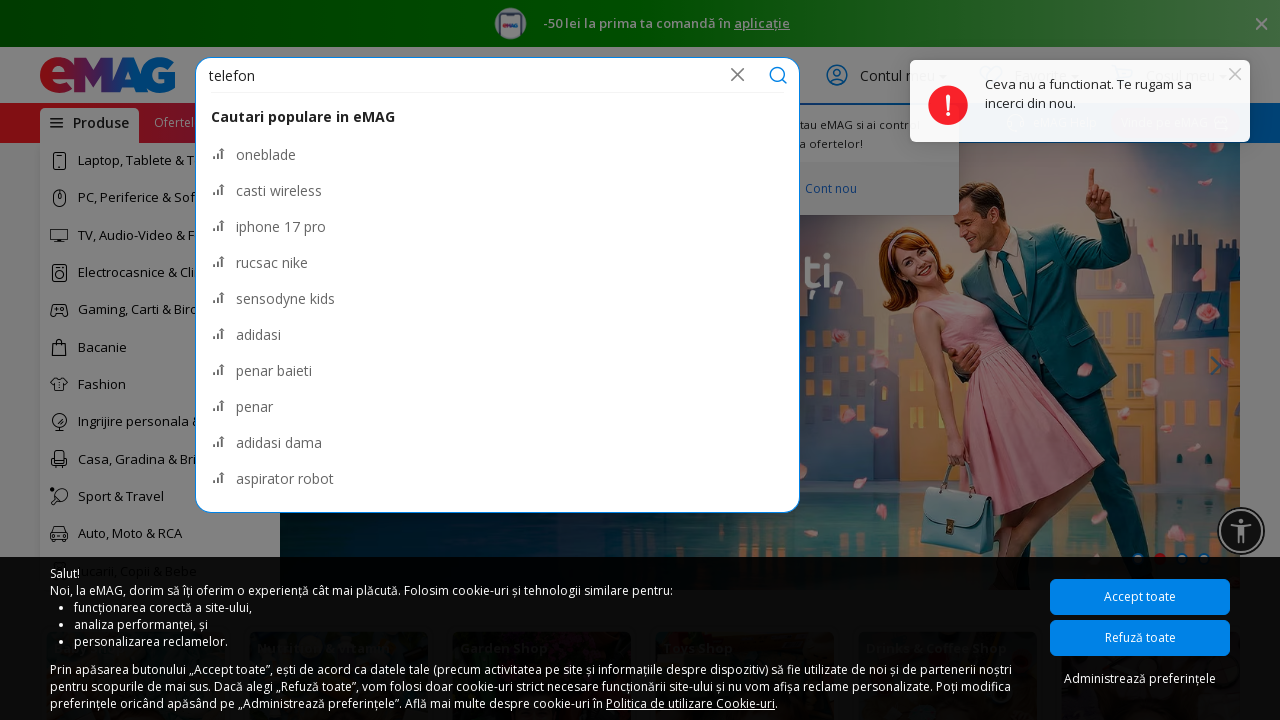

Pressed Enter to submit search form on #searchboxTrigger
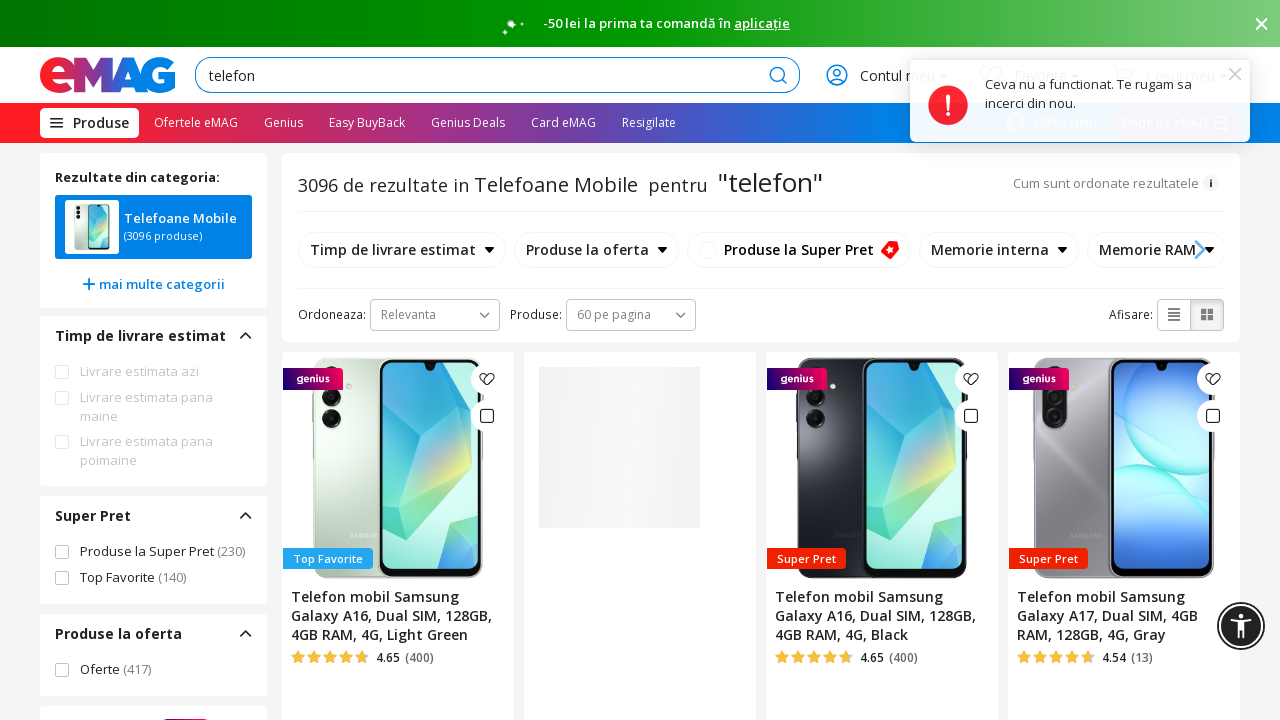

Product results loaded successfully
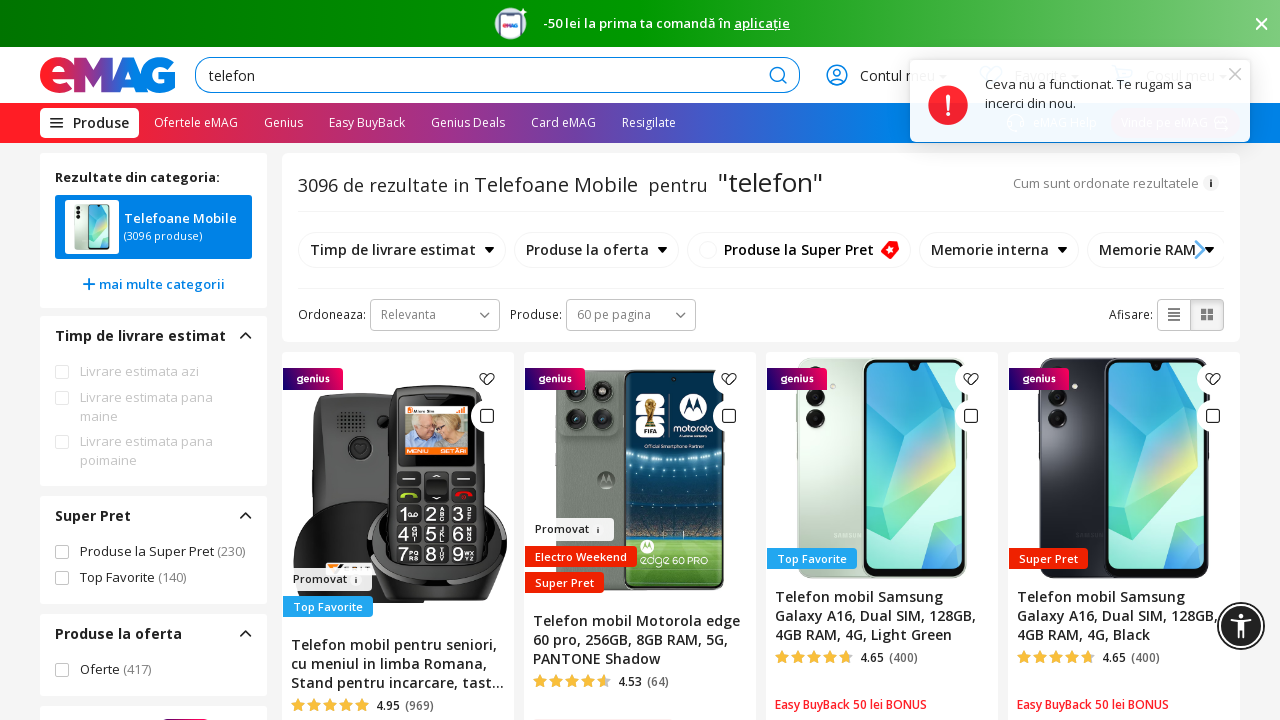

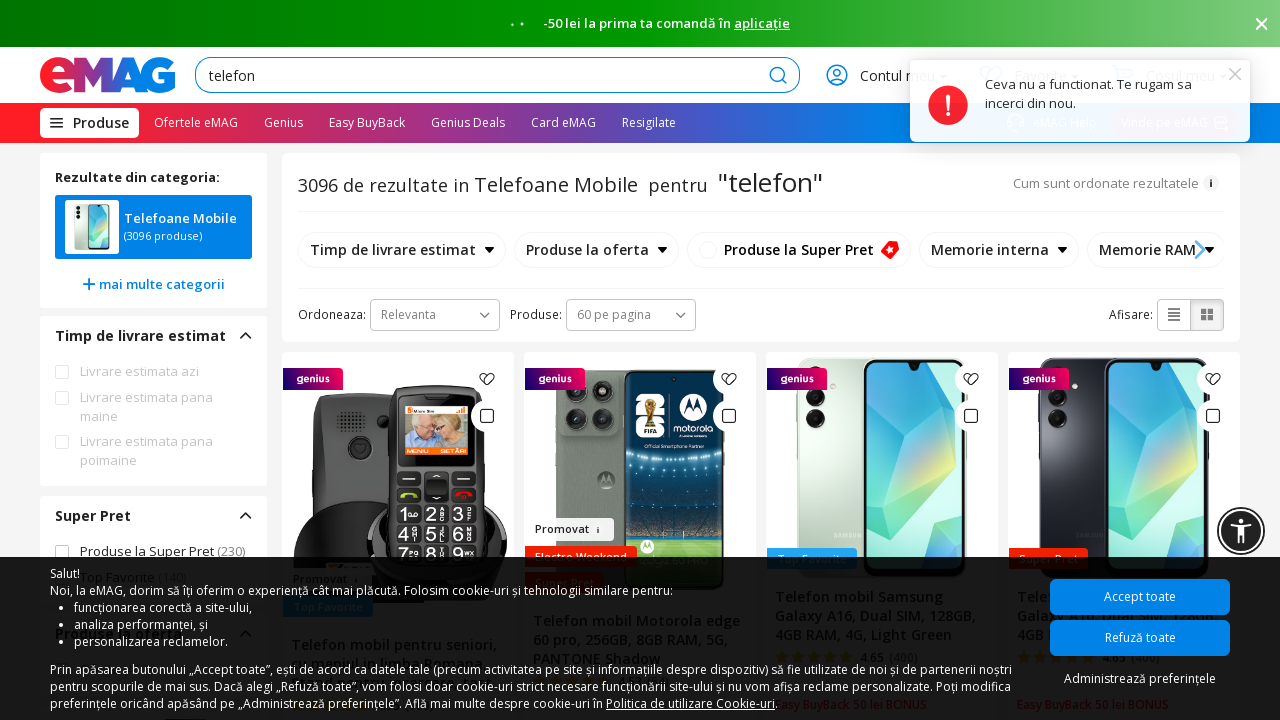